Tests the Mouse Over option by clicking the link, then clicking a button multiple times and verifying the click count is displayed correctly.

Starting URL: http://www.uitestingplayground.com/

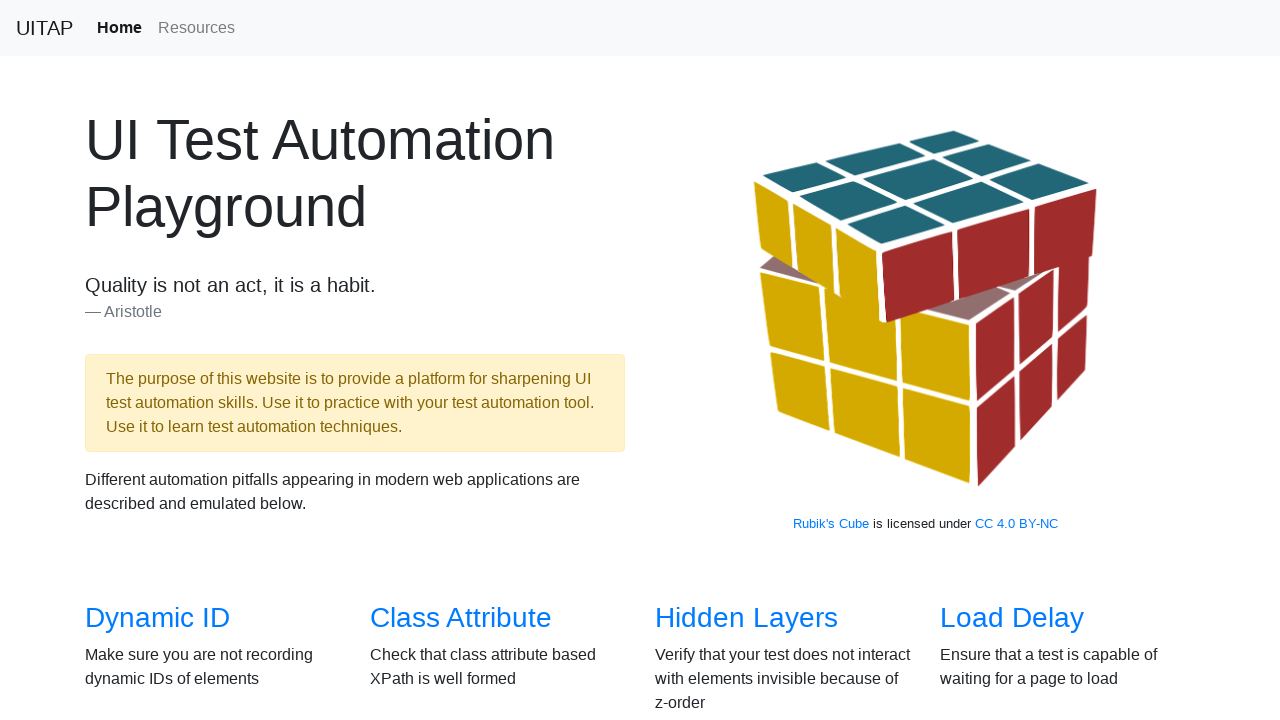

Clicked on Mouse Over link at (732, 360) on xpath=//*[@href='/mouseover'][contains(text(),'Mouse Over')]
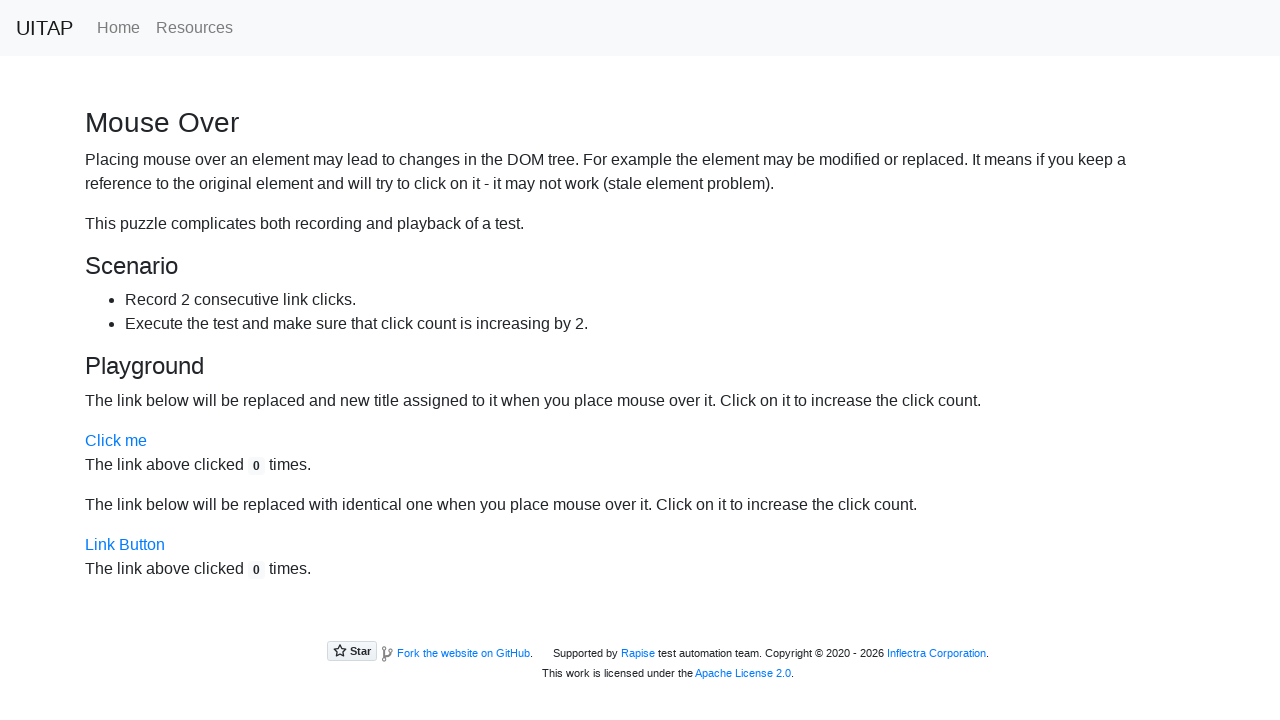

Clicked 'Click me' button (iteration 1 of 6) at (116, 441) on xpath=//a[contains(text(),'Click me')]
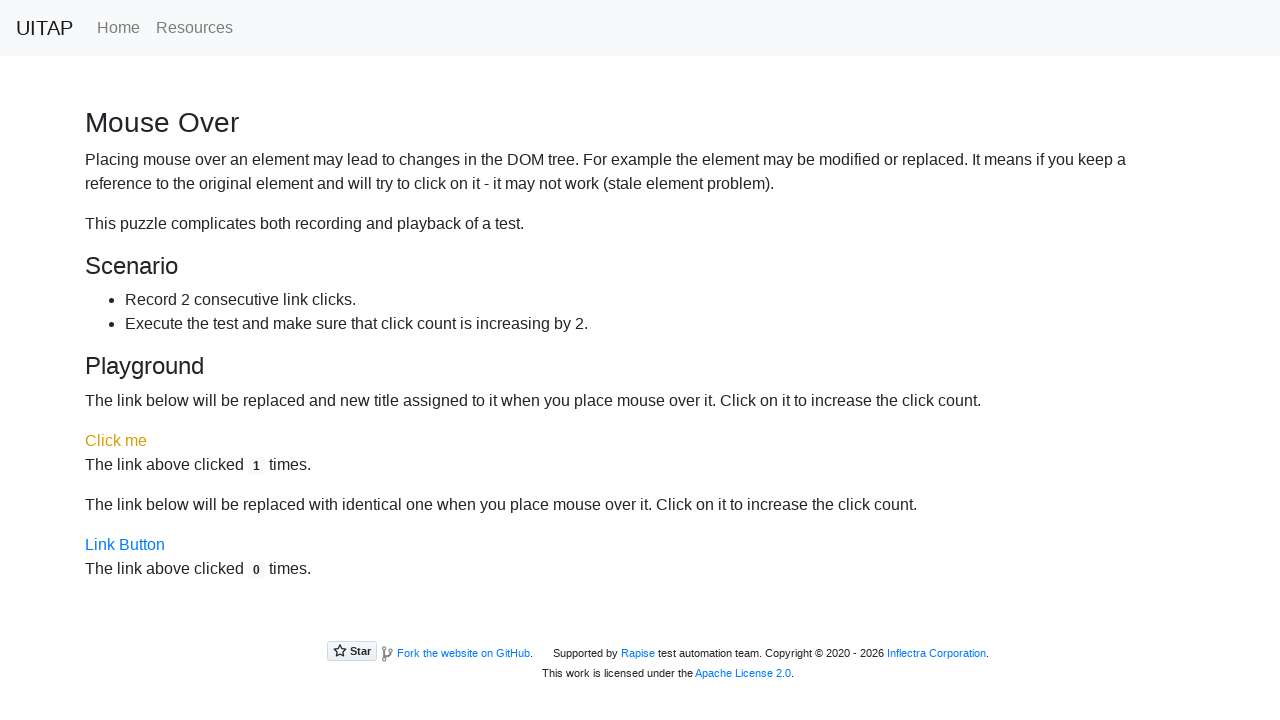

Clicked 'Click me' button (iteration 2 of 6) at (116, 441) on xpath=//a[contains(text(),'Click me')]
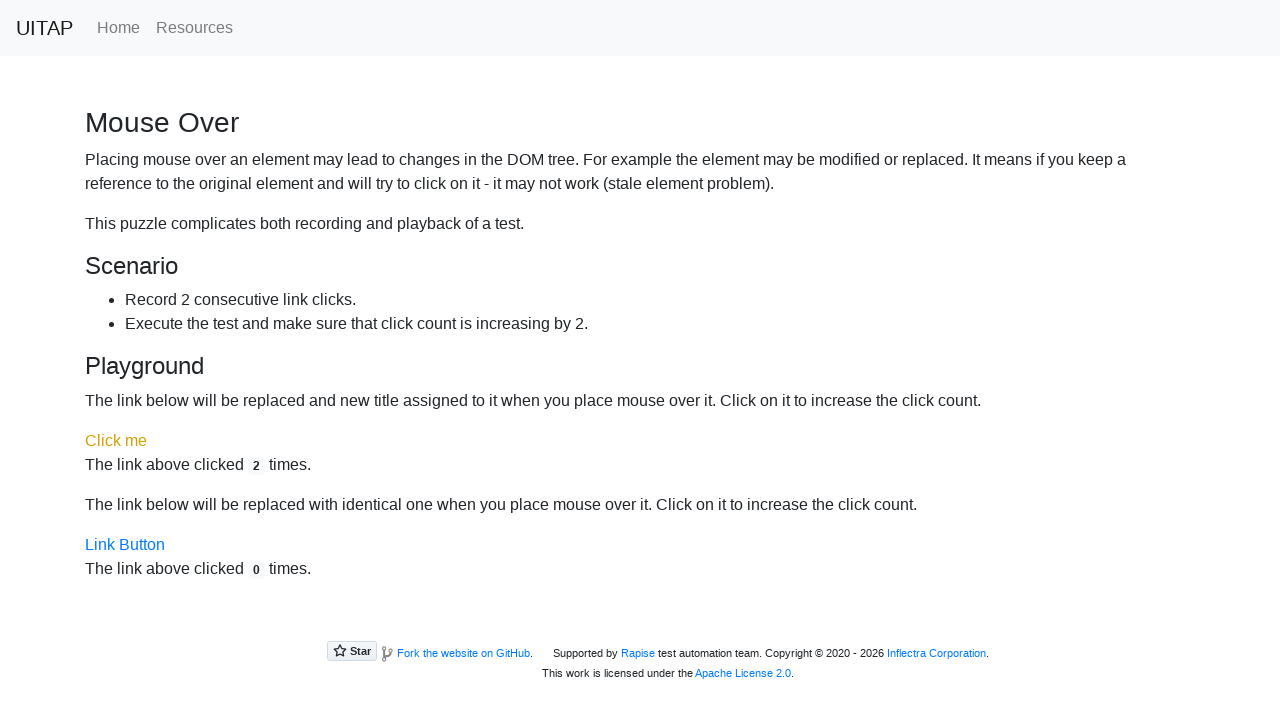

Clicked 'Click me' button (iteration 3 of 6) at (116, 441) on xpath=//a[contains(text(),'Click me')]
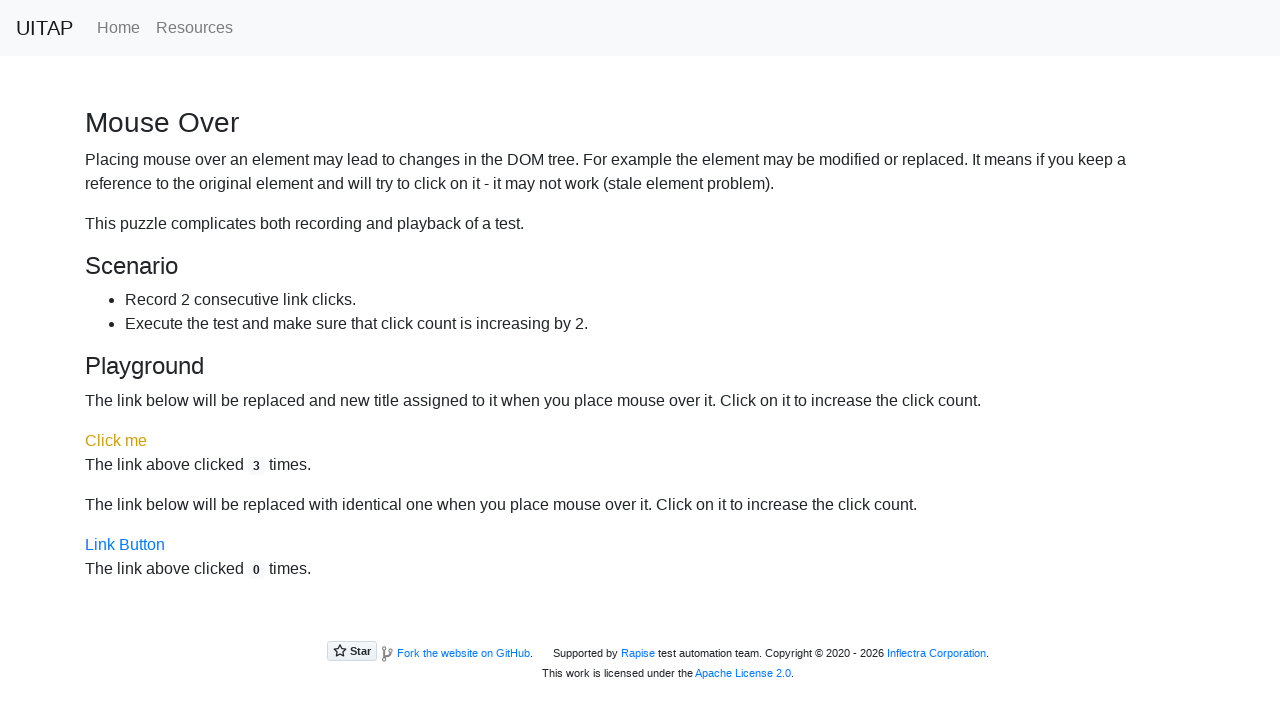

Clicked 'Click me' button (iteration 4 of 6) at (116, 441) on xpath=//a[contains(text(),'Click me')]
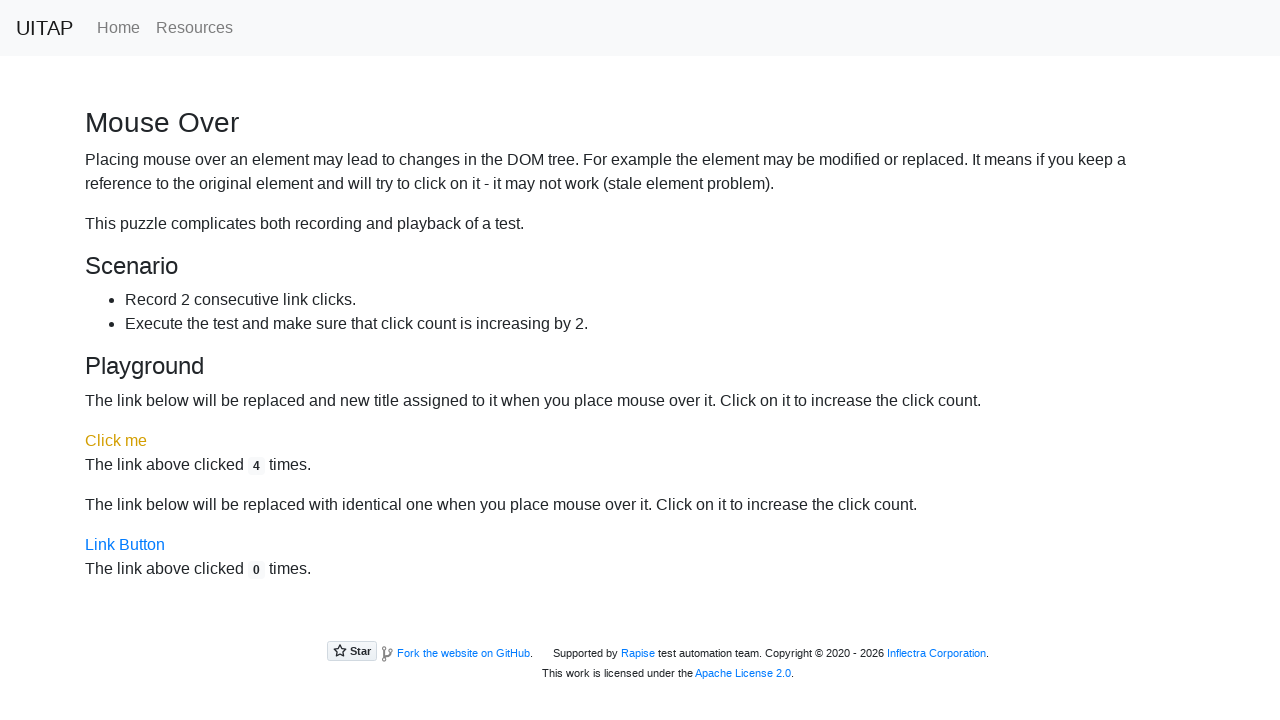

Clicked 'Click me' button (iteration 5 of 6) at (116, 441) on xpath=//a[contains(text(),'Click me')]
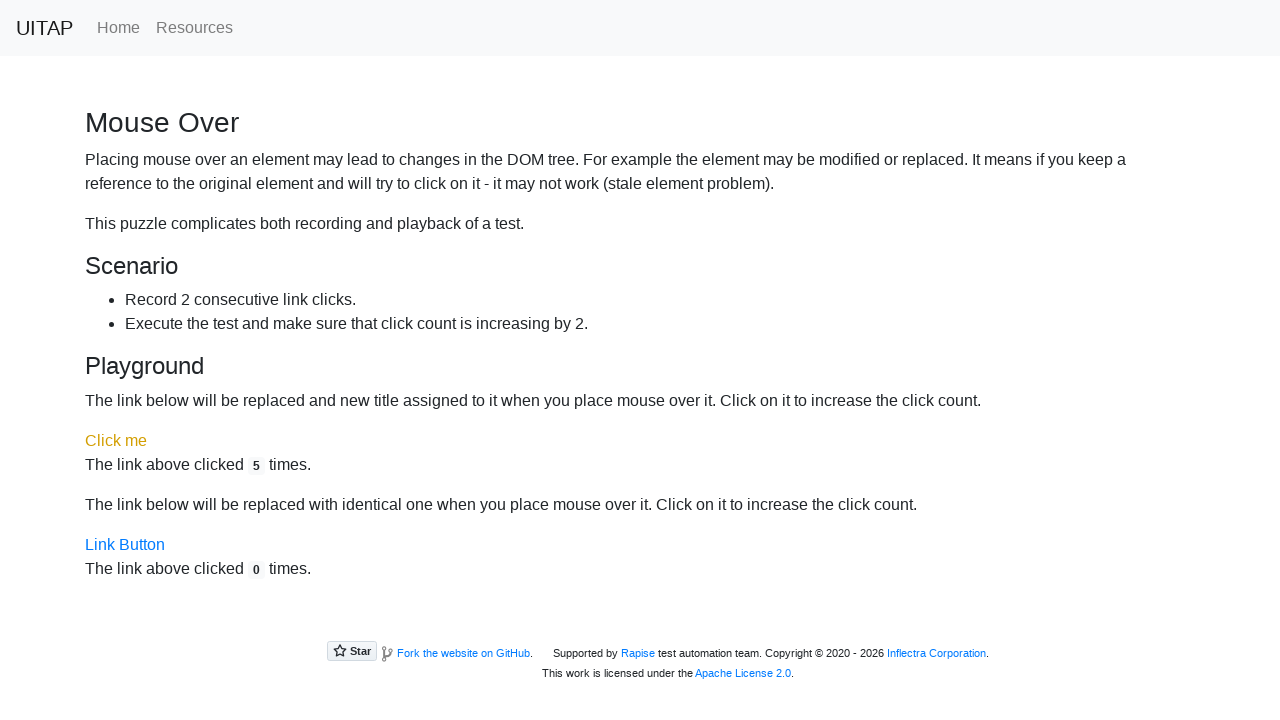

Clicked 'Click me' button (iteration 6 of 6) at (116, 441) on xpath=//a[contains(text(),'Click me')]
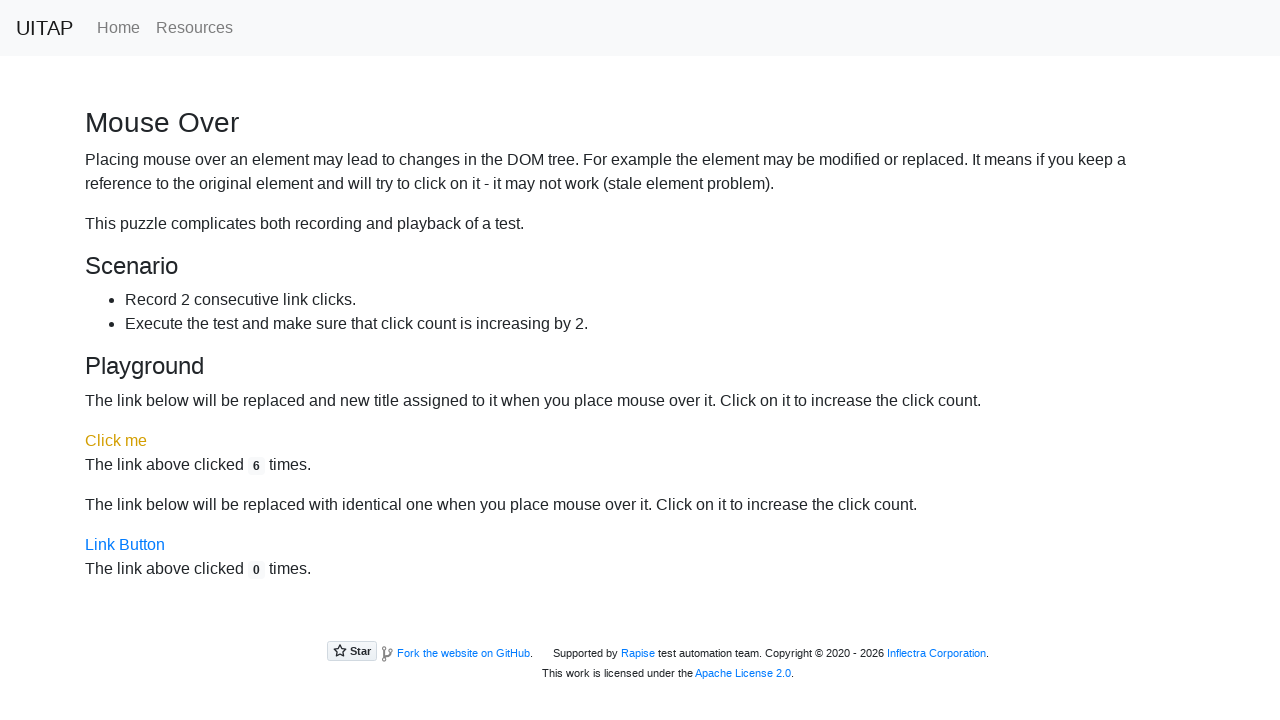

Verified click count displays 6
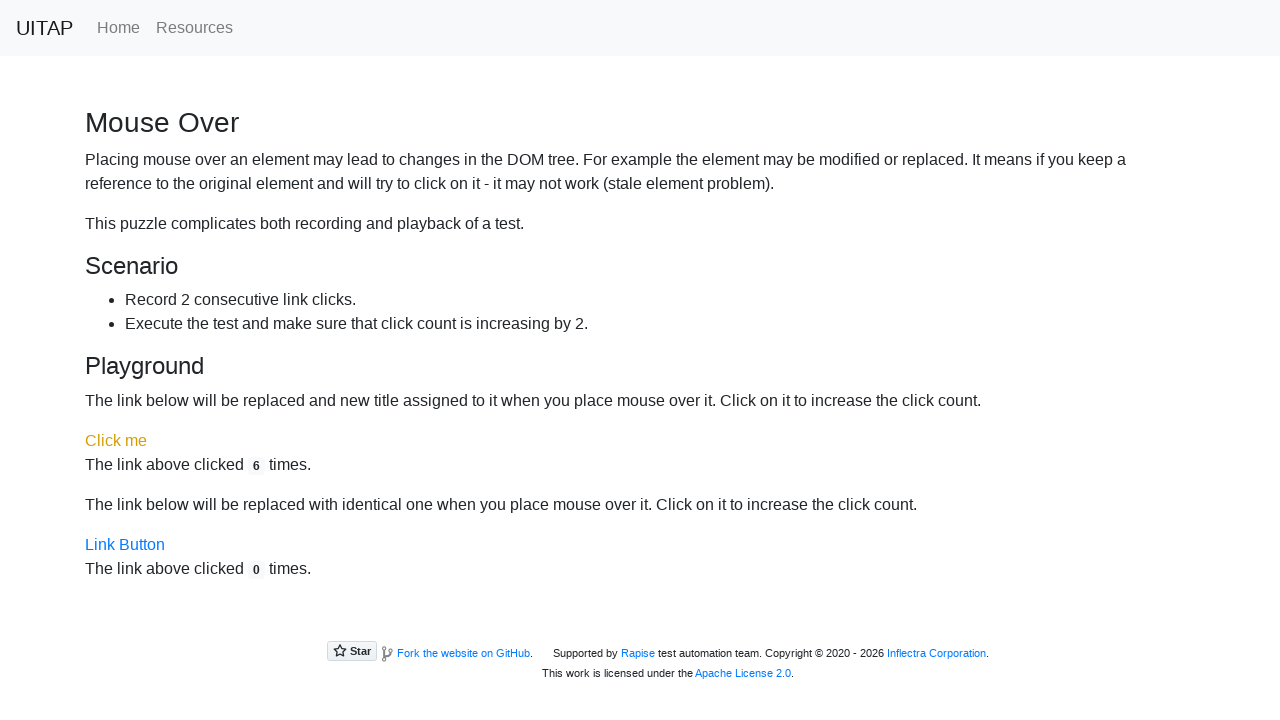

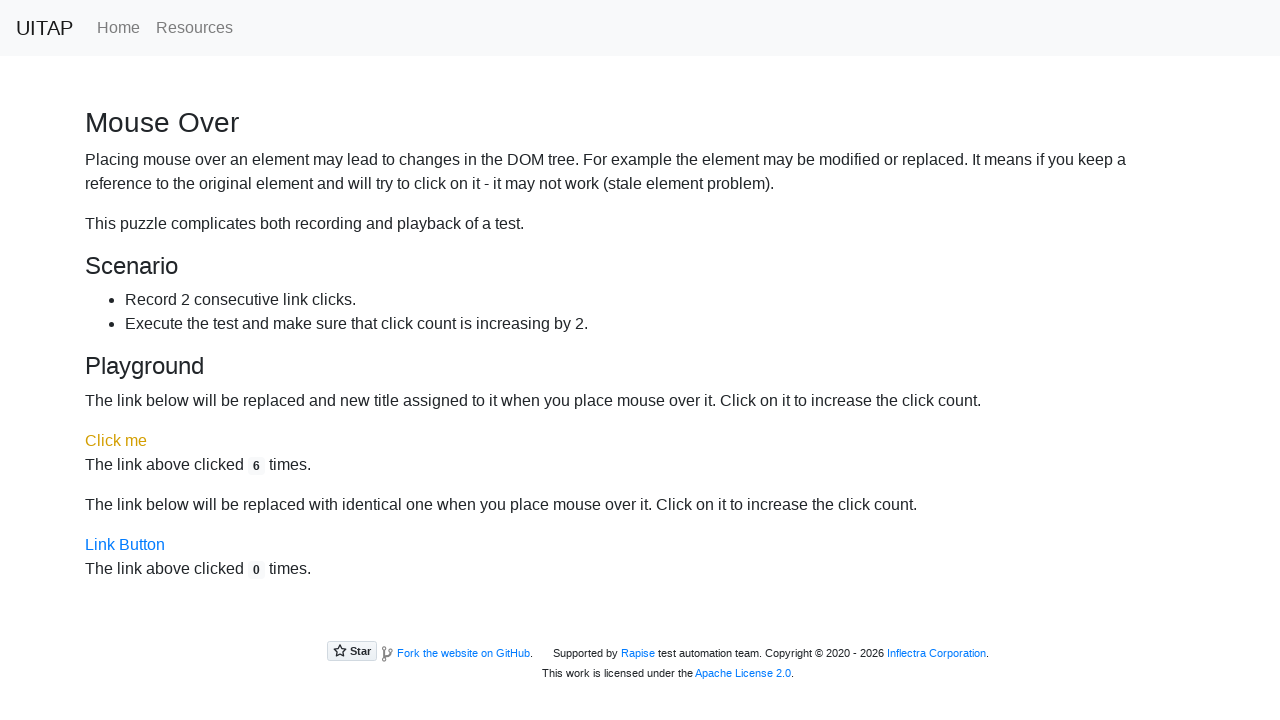